Navigates to the Form Authentication page and verifies that the Login button is displayed

Starting URL: https://the-internet.herokuapp.com/

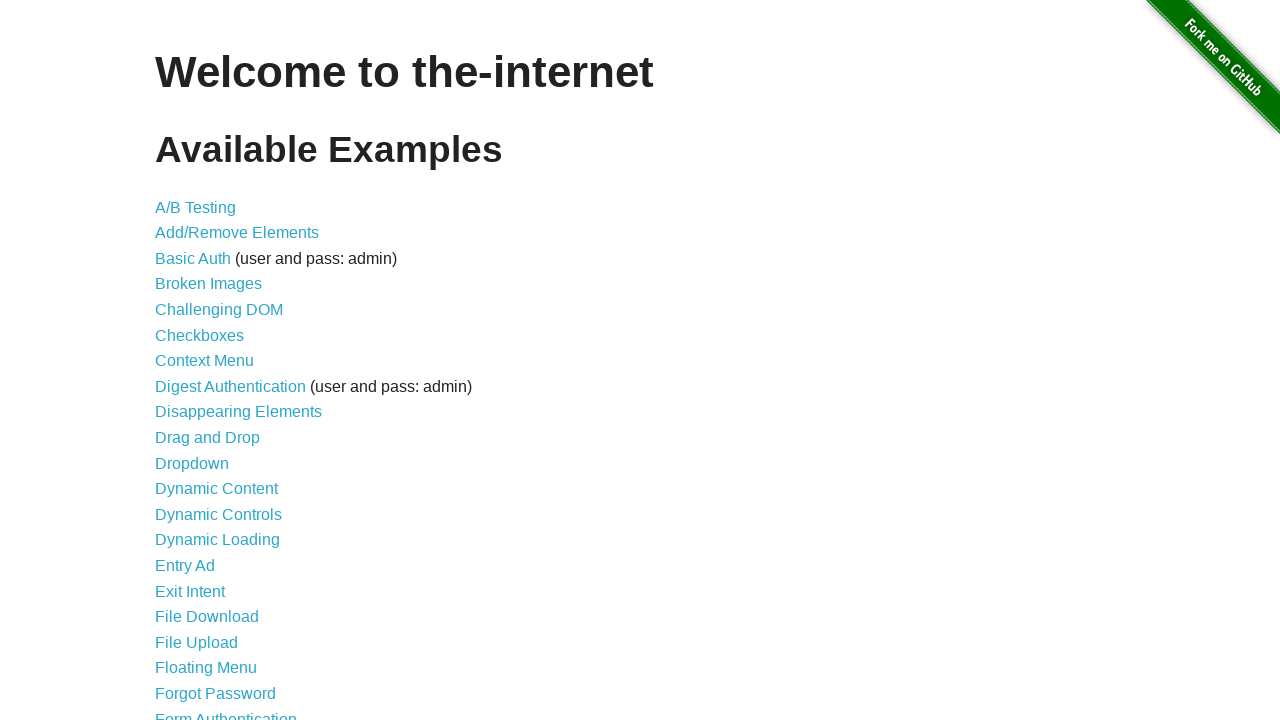

Clicked on Form Authentication link at (226, 712) on xpath=//a[text()='Form Authentication']
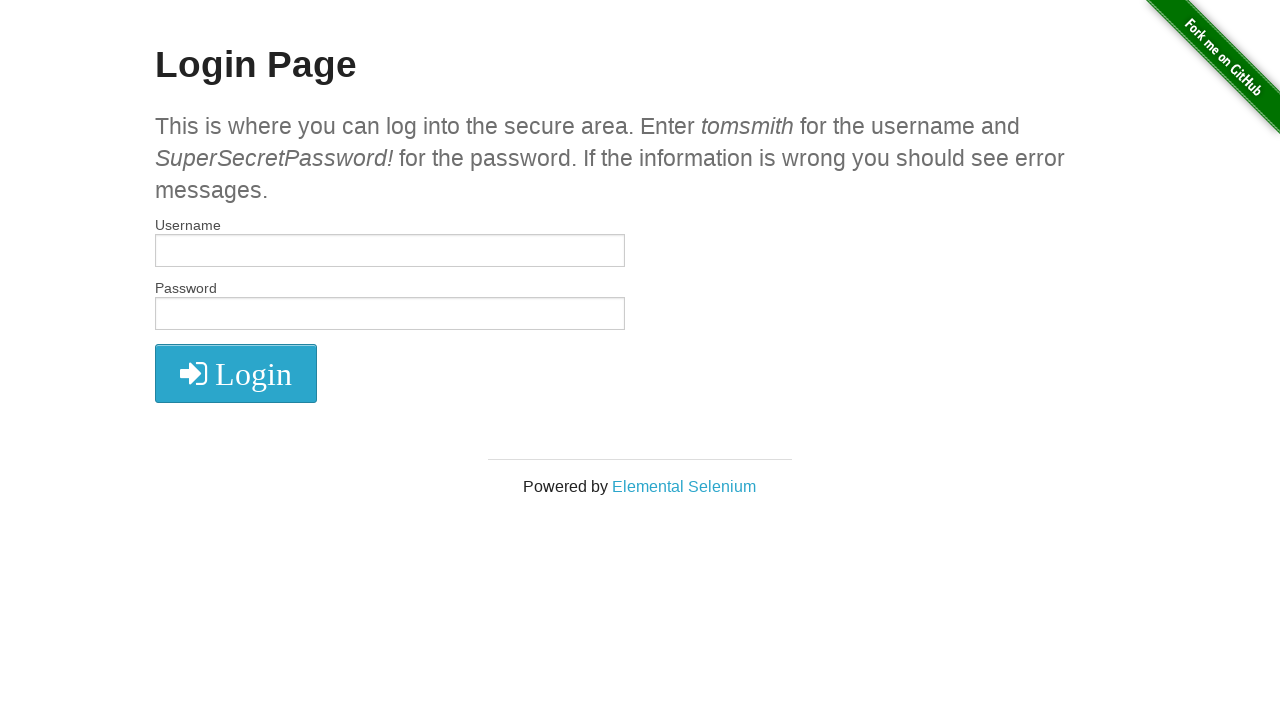

Login button is displayed and visible
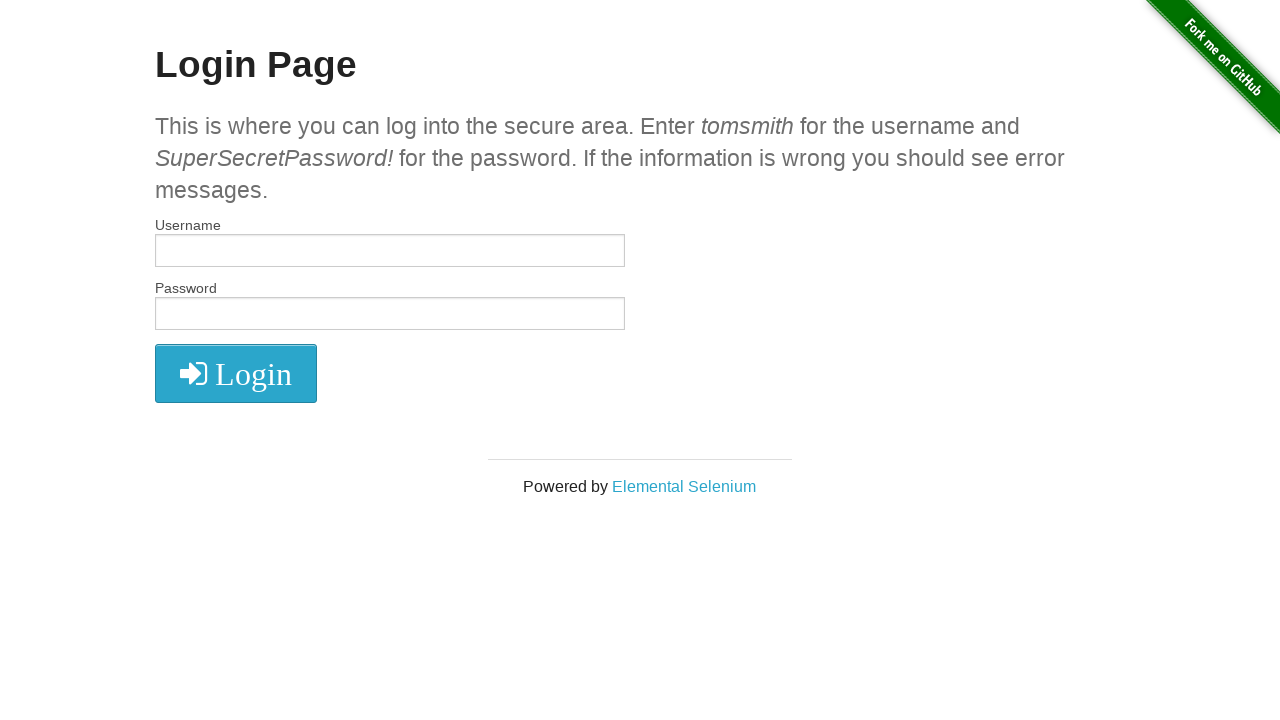

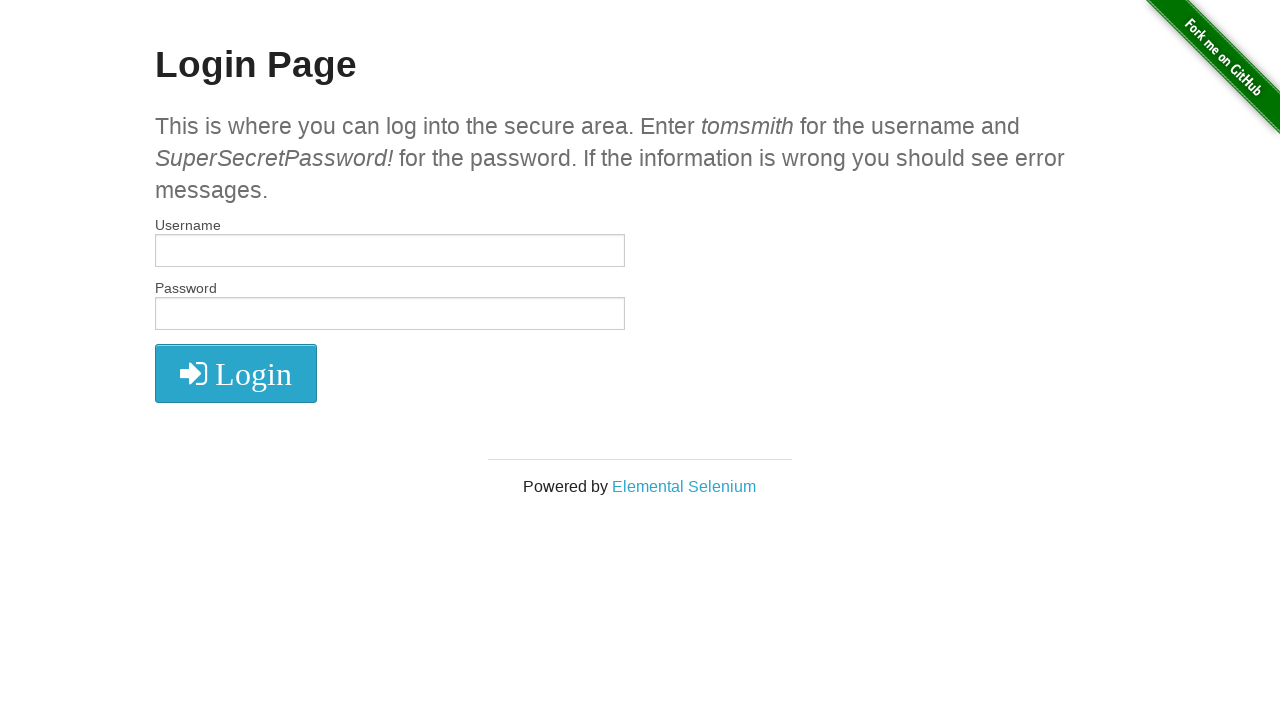